Tests the search functionality on python.org by entering "pycon" in the search box and submitting the search, then verifying that results are found.

Starting URL: http://www.python.org

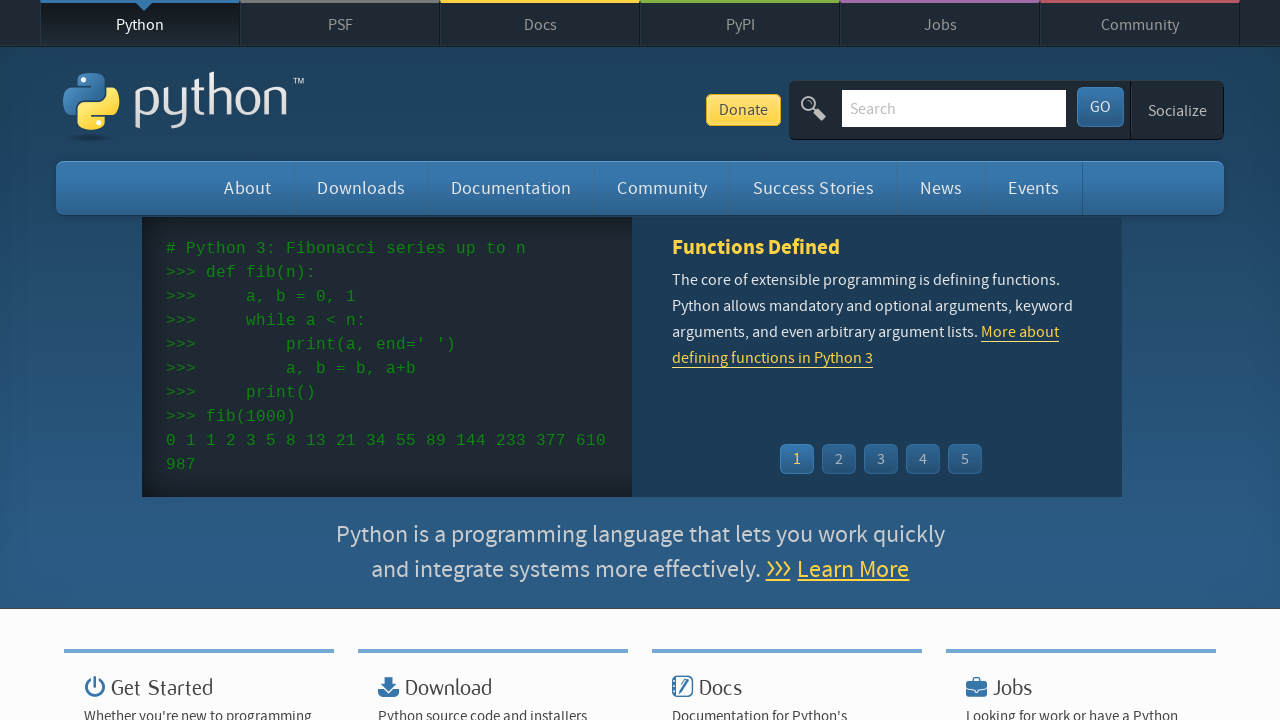

Verified page title contains 'Python'
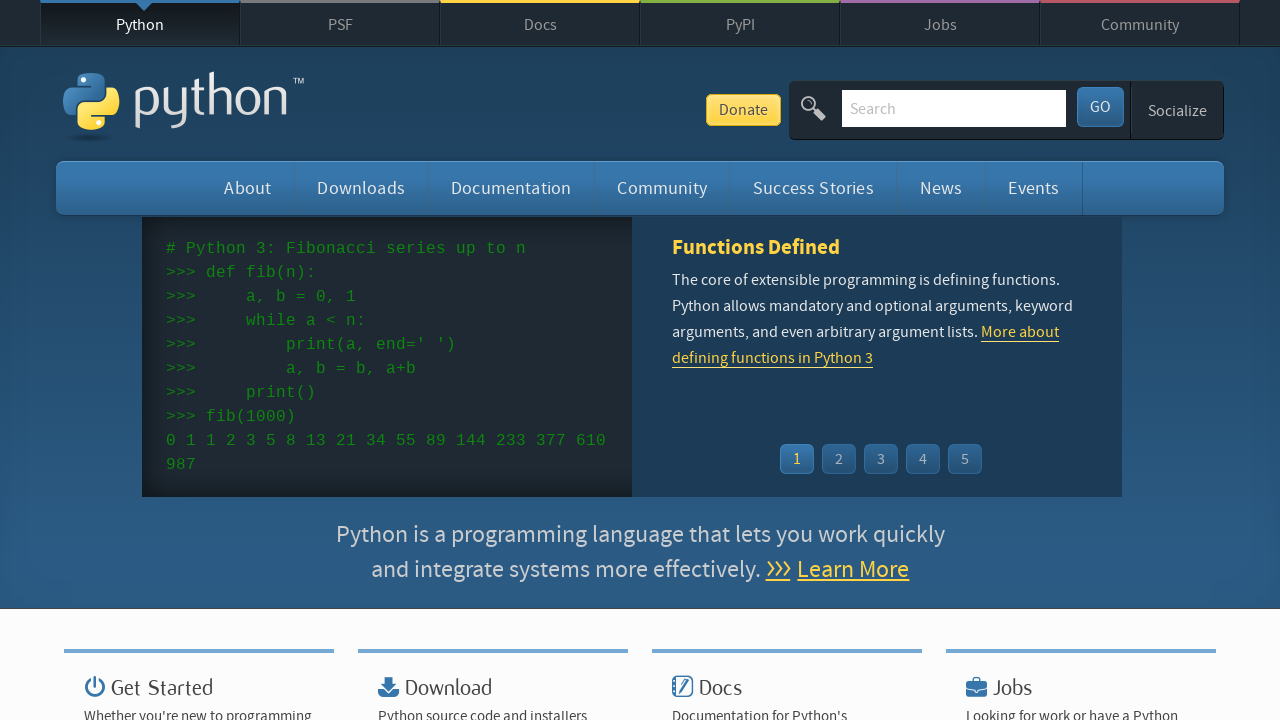

Filled search box with 'pycon' on input[name='q']
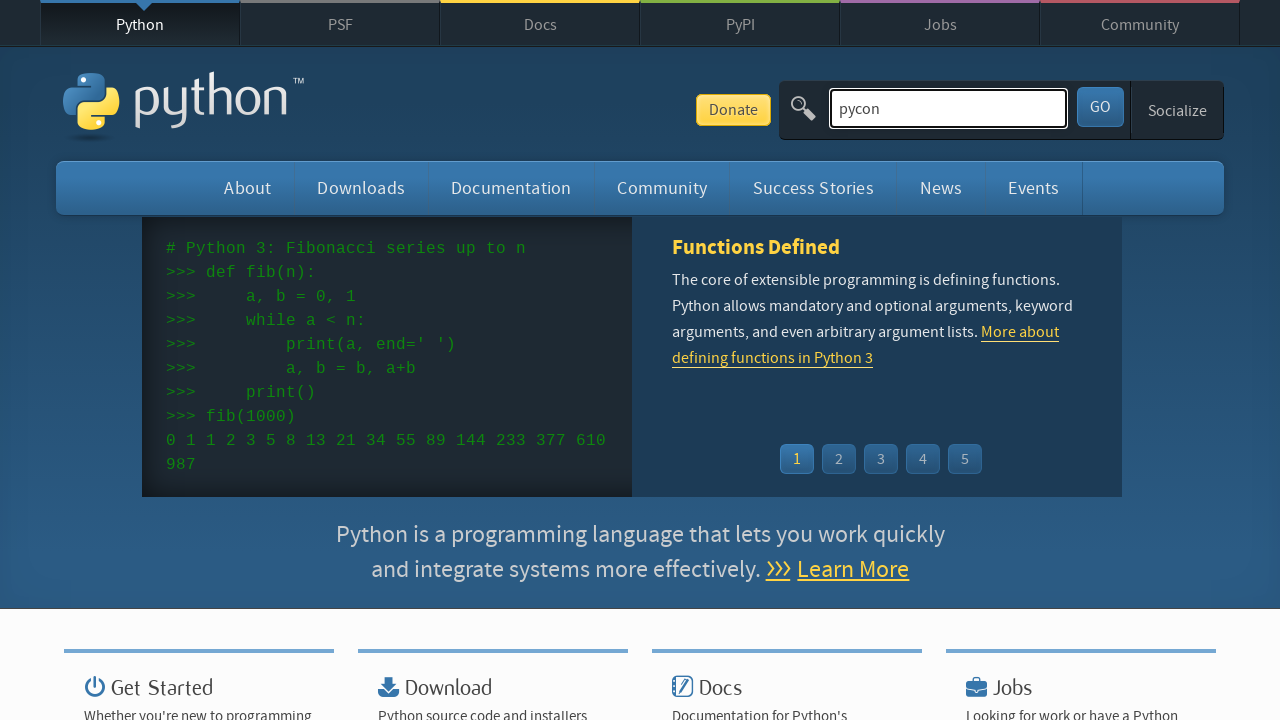

Pressed Enter to submit search on input[name='q']
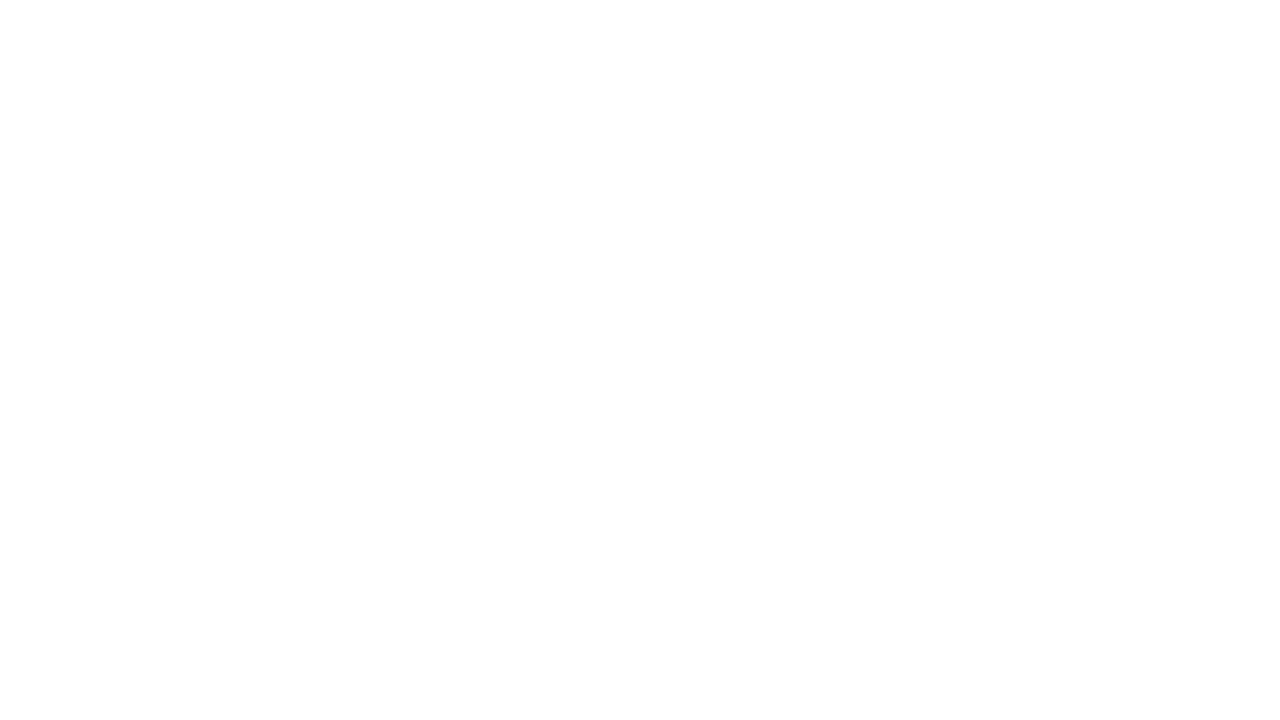

Waited for network idle after search submission
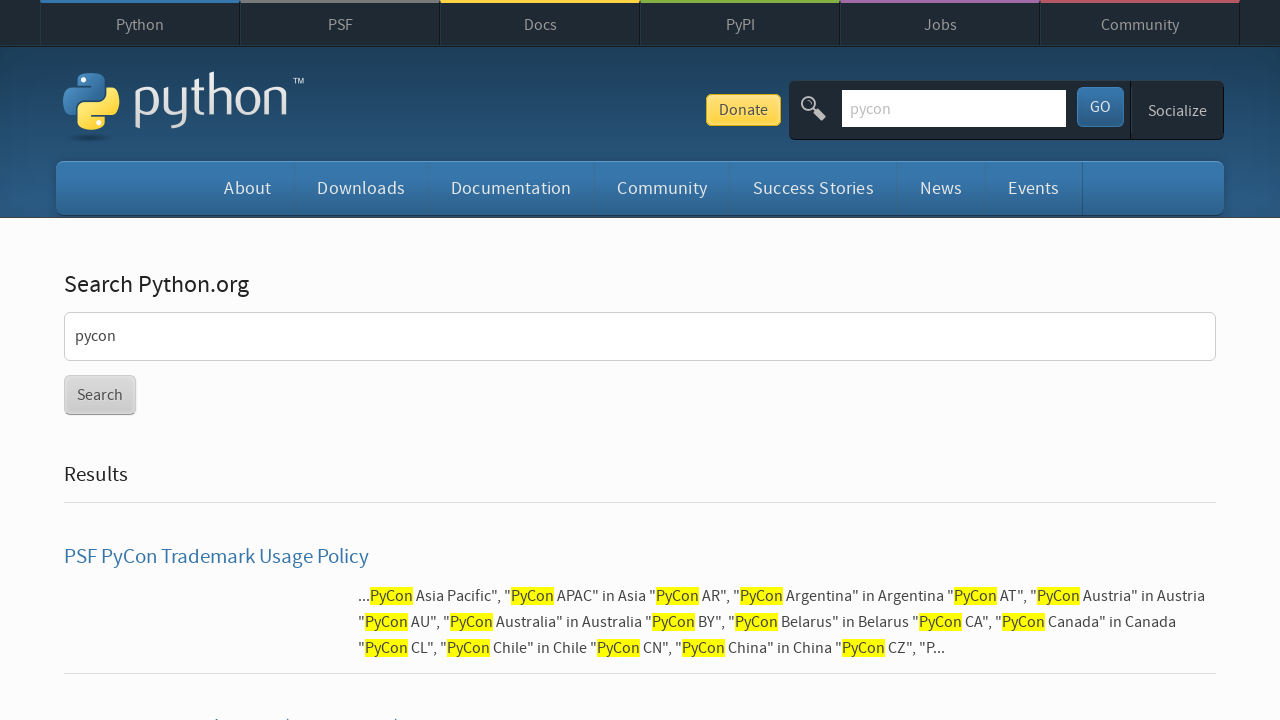

Verified search results were found (no 'No results found' message)
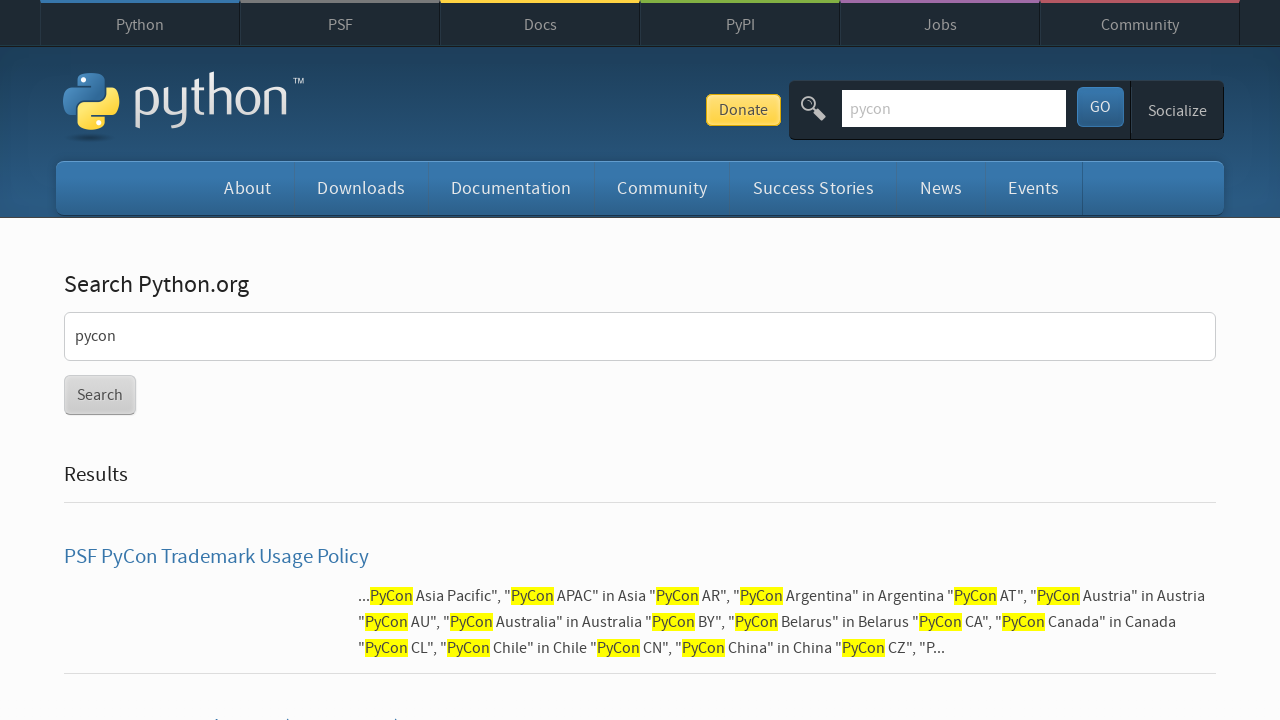

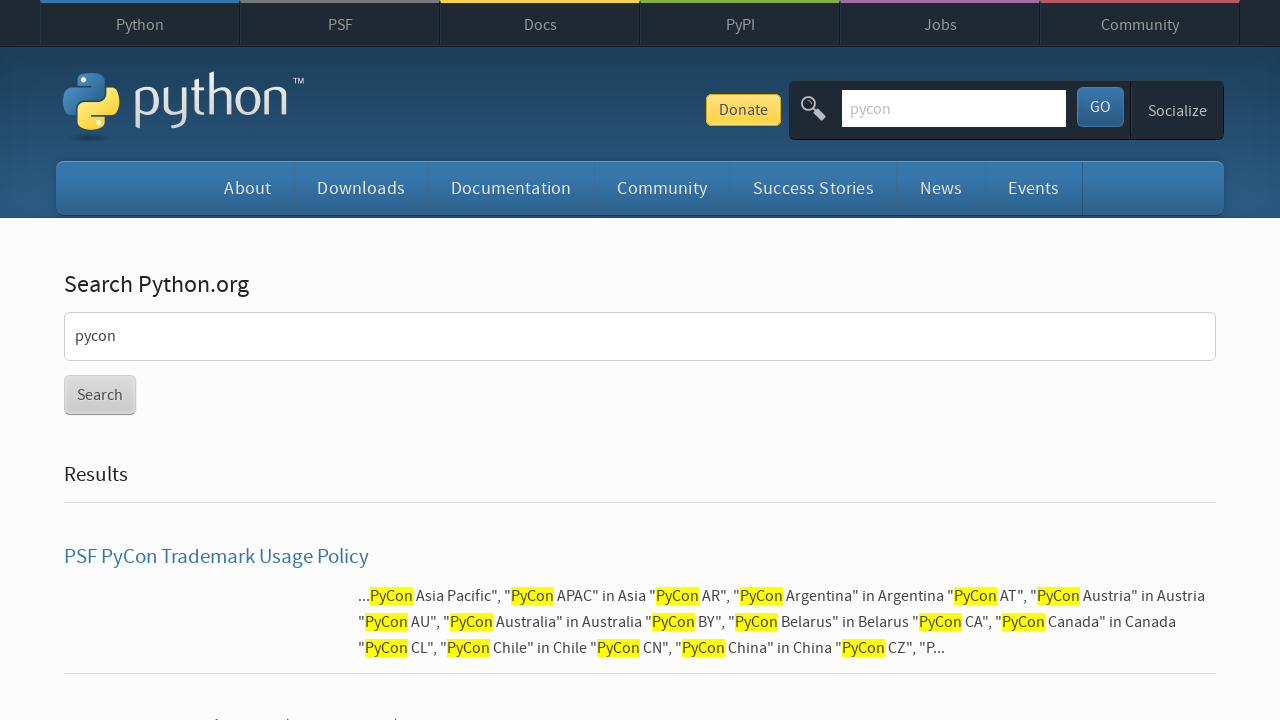